Tests double-click functionality on a button and verifies the resulting text change

Starting URL: https://automationfc.github.io/basic-form/index.html

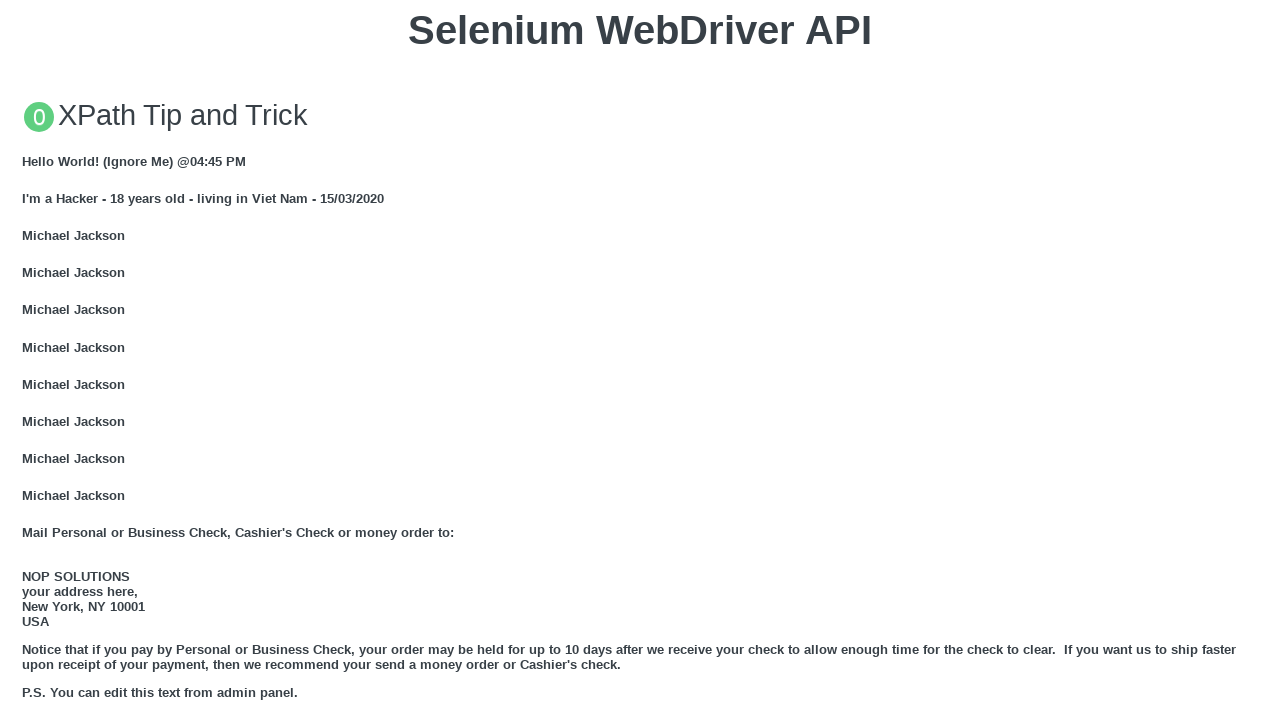

Located the double-click button element
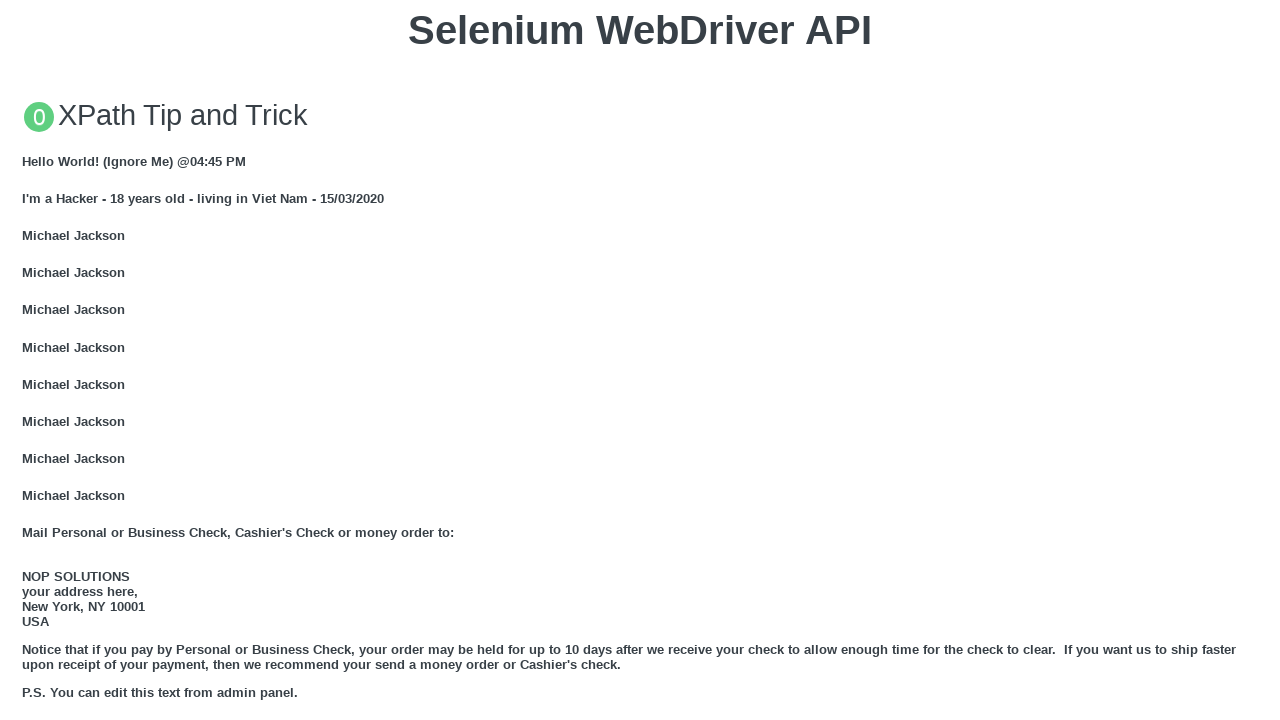

Scrolled the double-click button into view
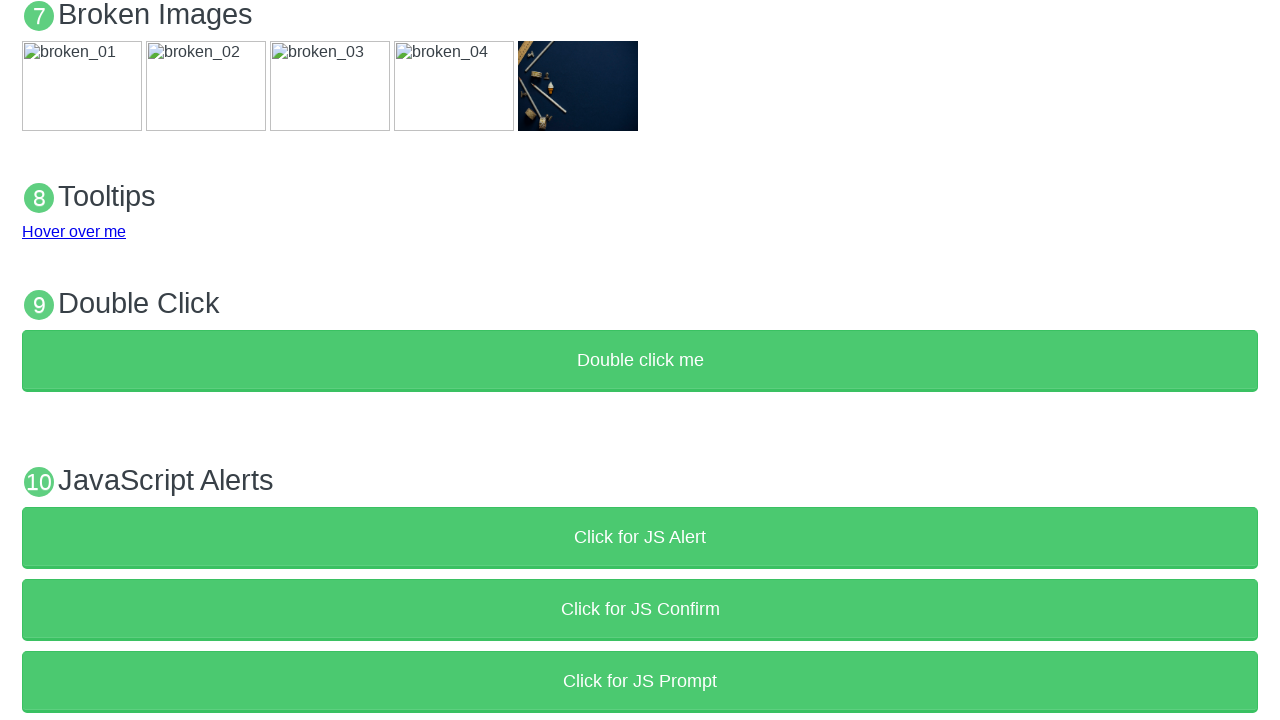

Performed double-click action on the button at (640, 361) on xpath=//button[text()='Double click me']
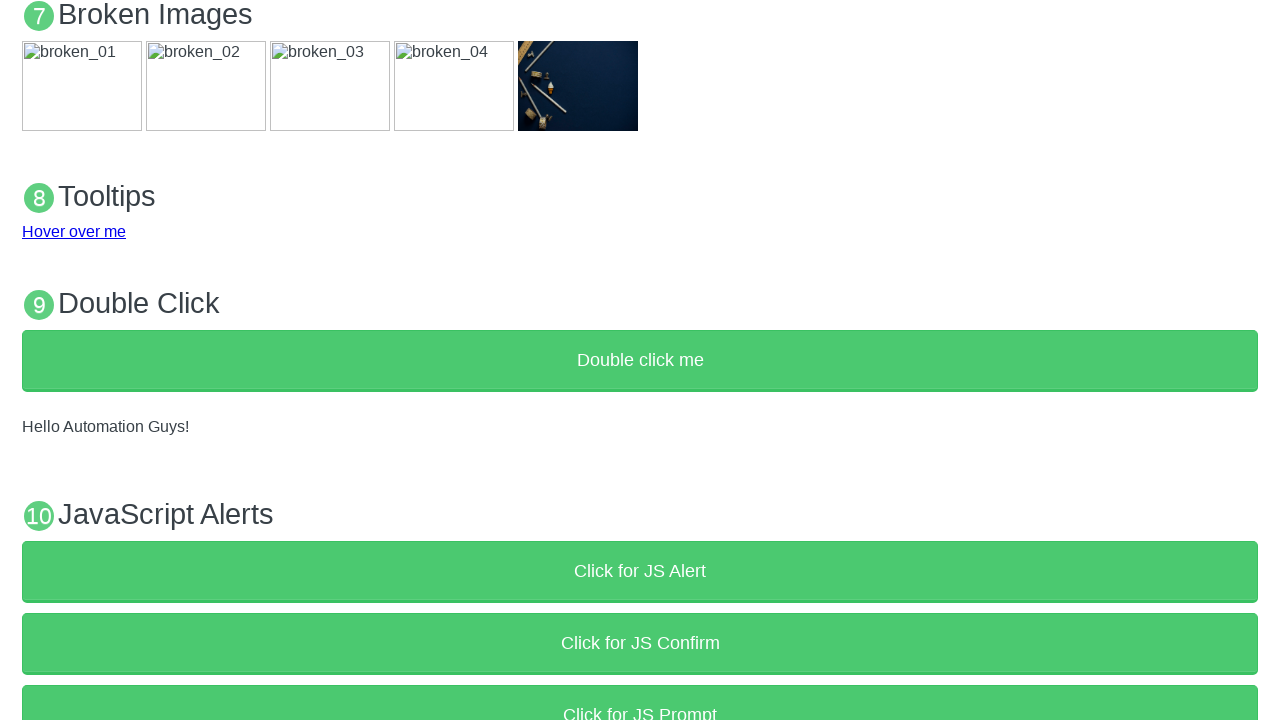

Located the demo text element for verification
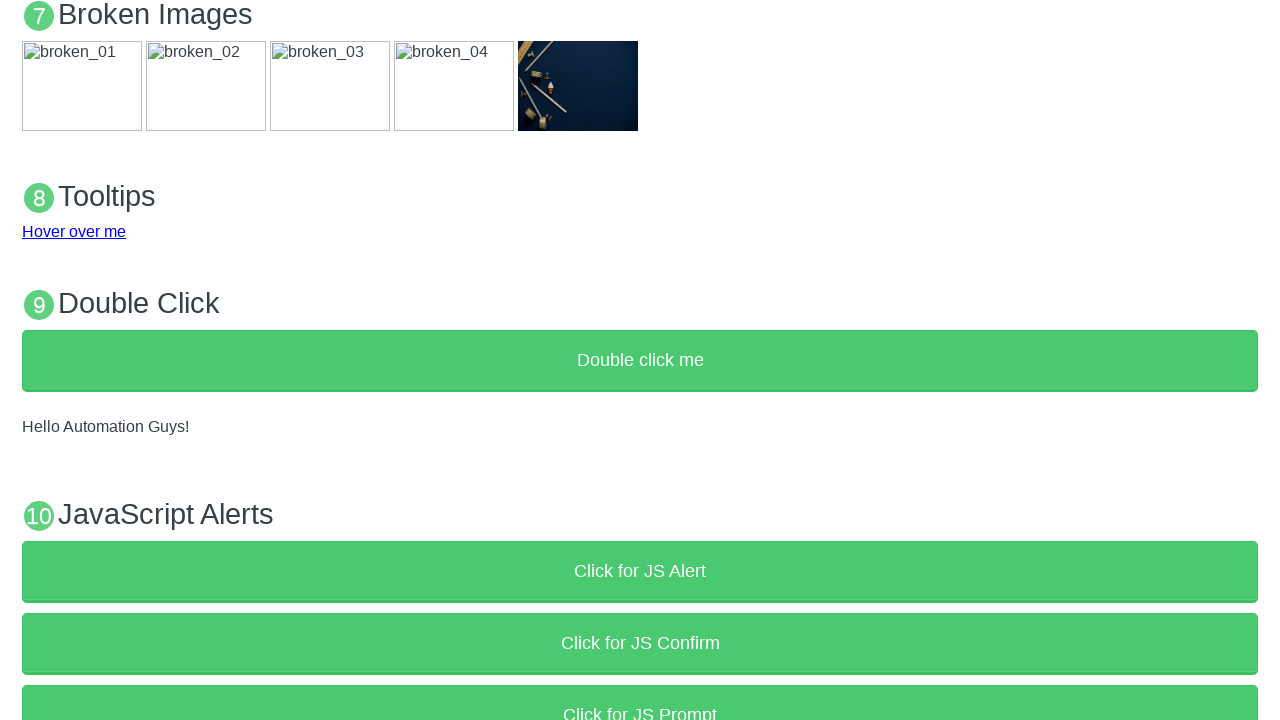

Verified that demo text changed to 'Hello Automation Guys!' after double-click
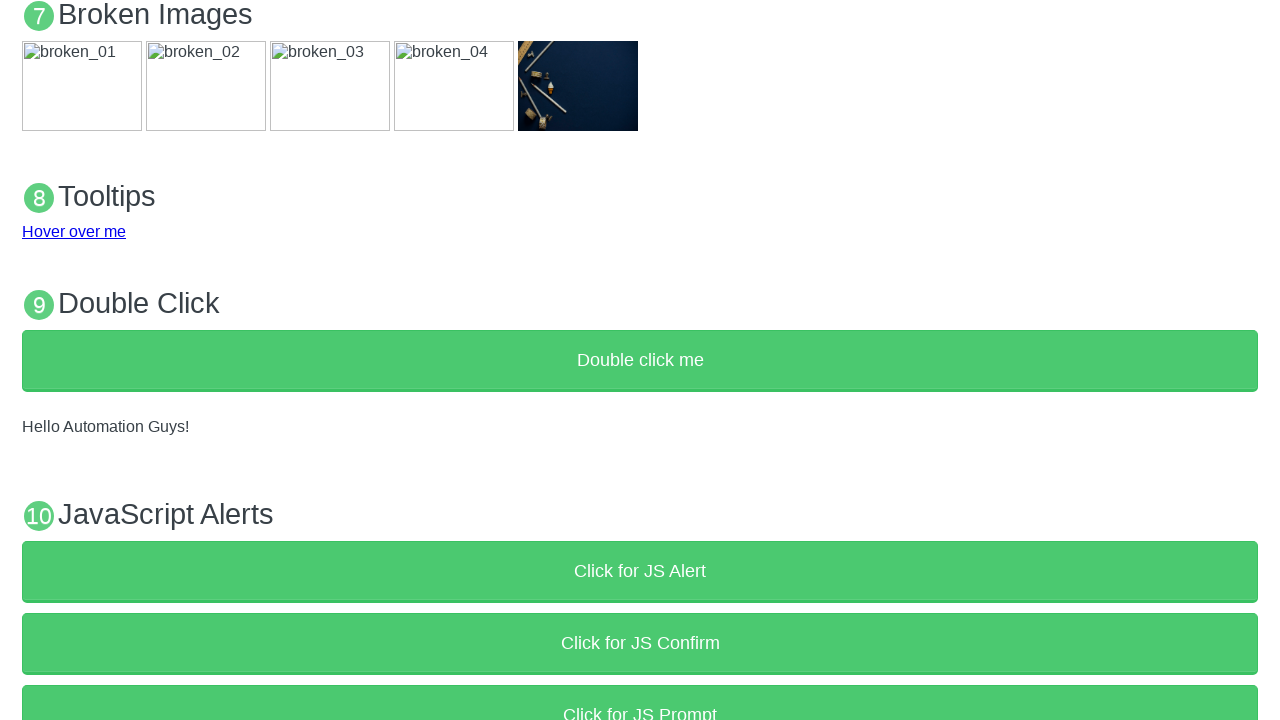

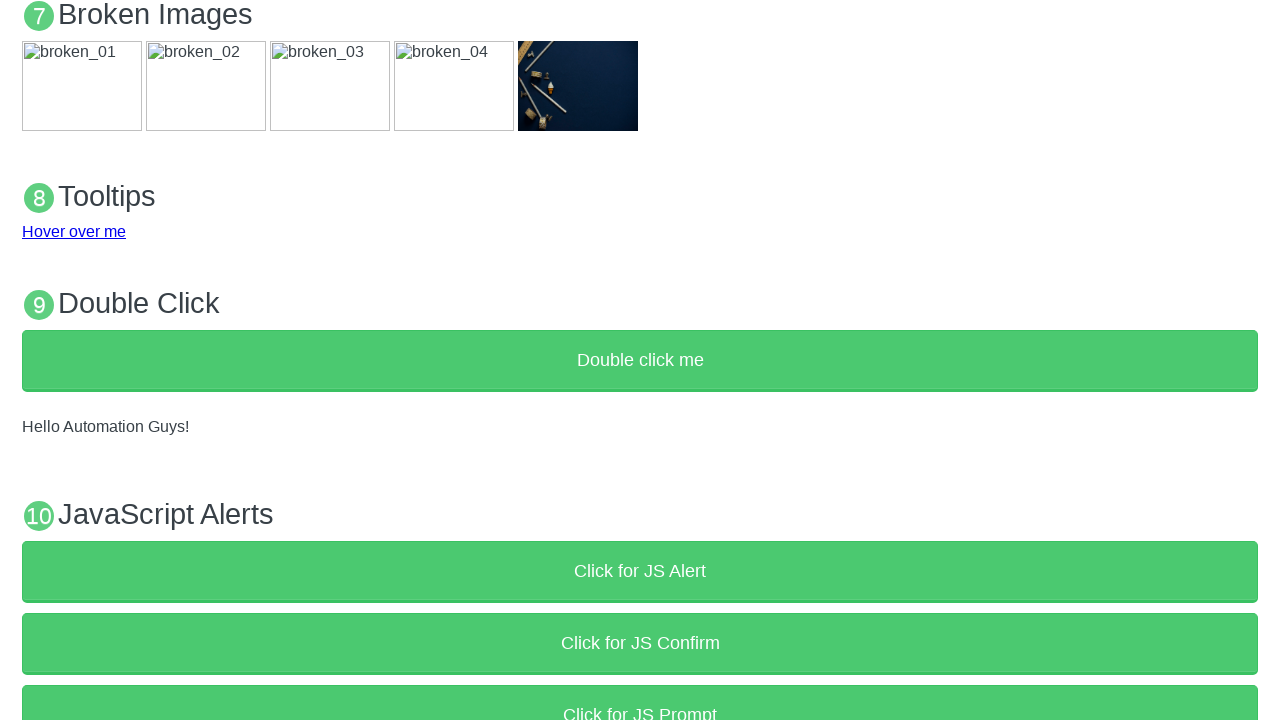